Tests JavaScript alert handling by clicking a button to trigger a confirm dialog, accepting it, reading a value from the page, calculating a math result, submitting the answer, and handling the result alert.

Starting URL: http://suninjuly.github.io/alert_accept.html

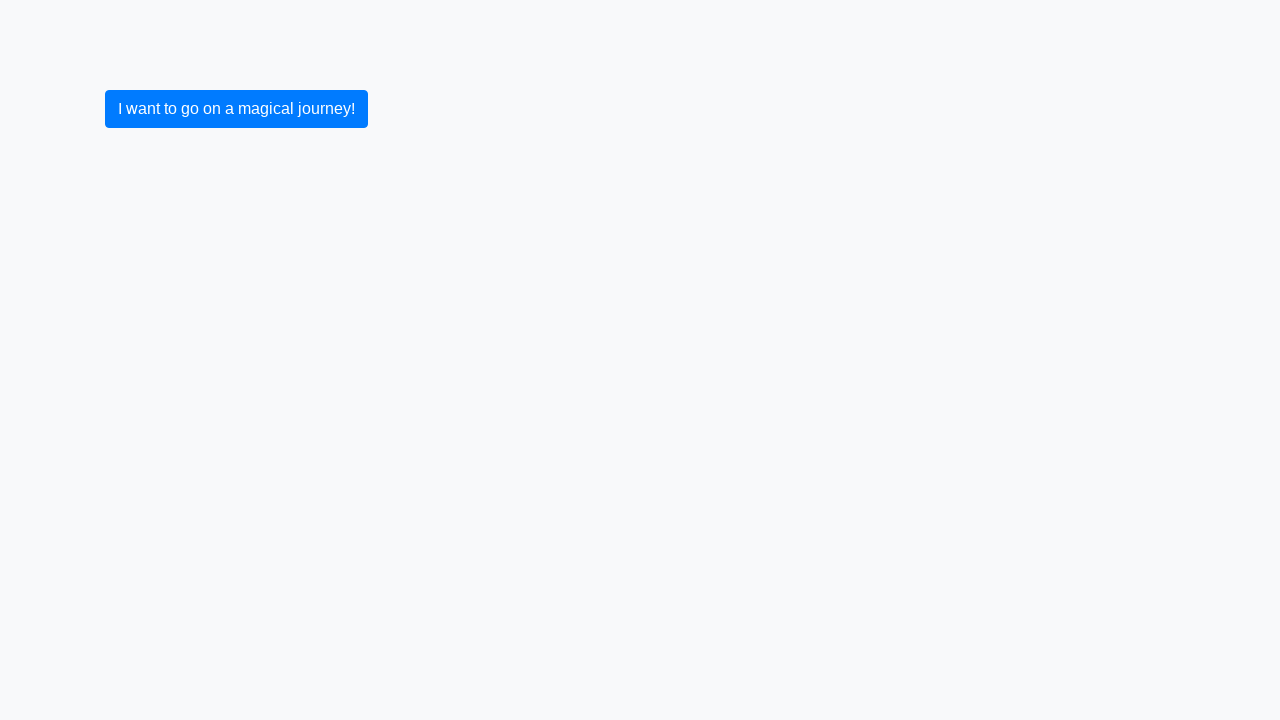

Clicked button to trigger confirm dialog at (236, 109) on button.btn
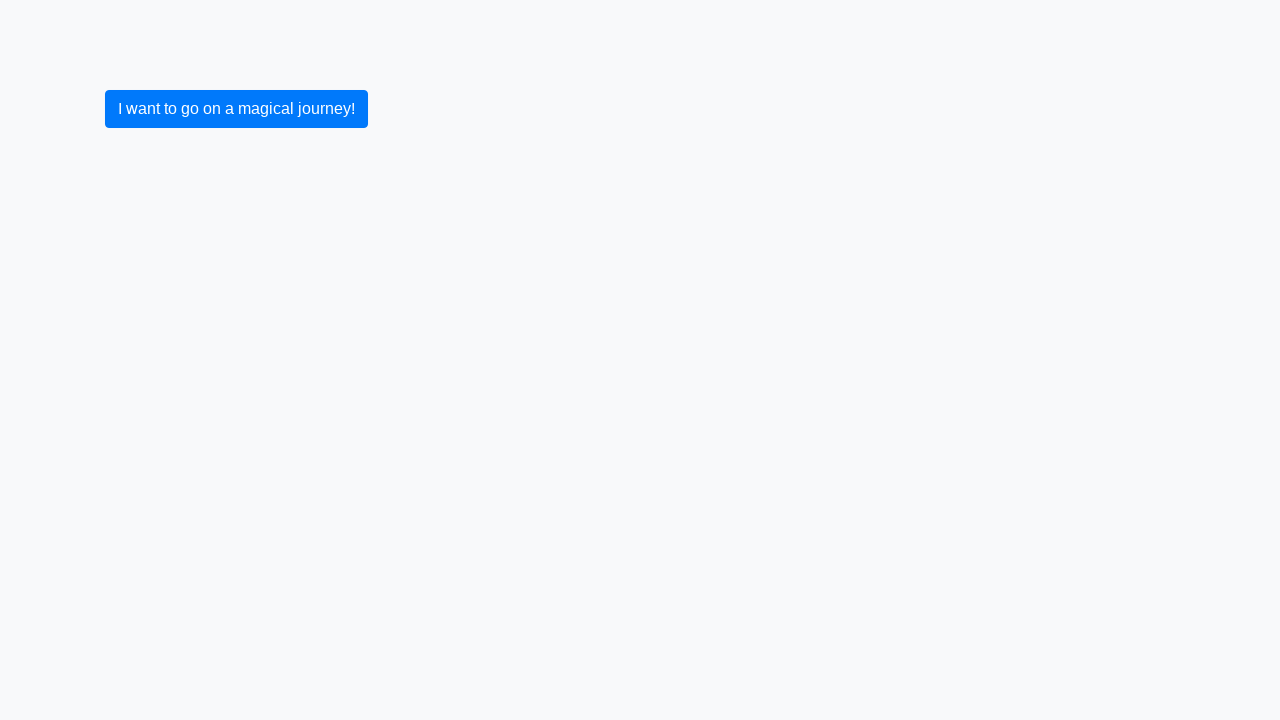

Set up dialog handler to accept dialogs
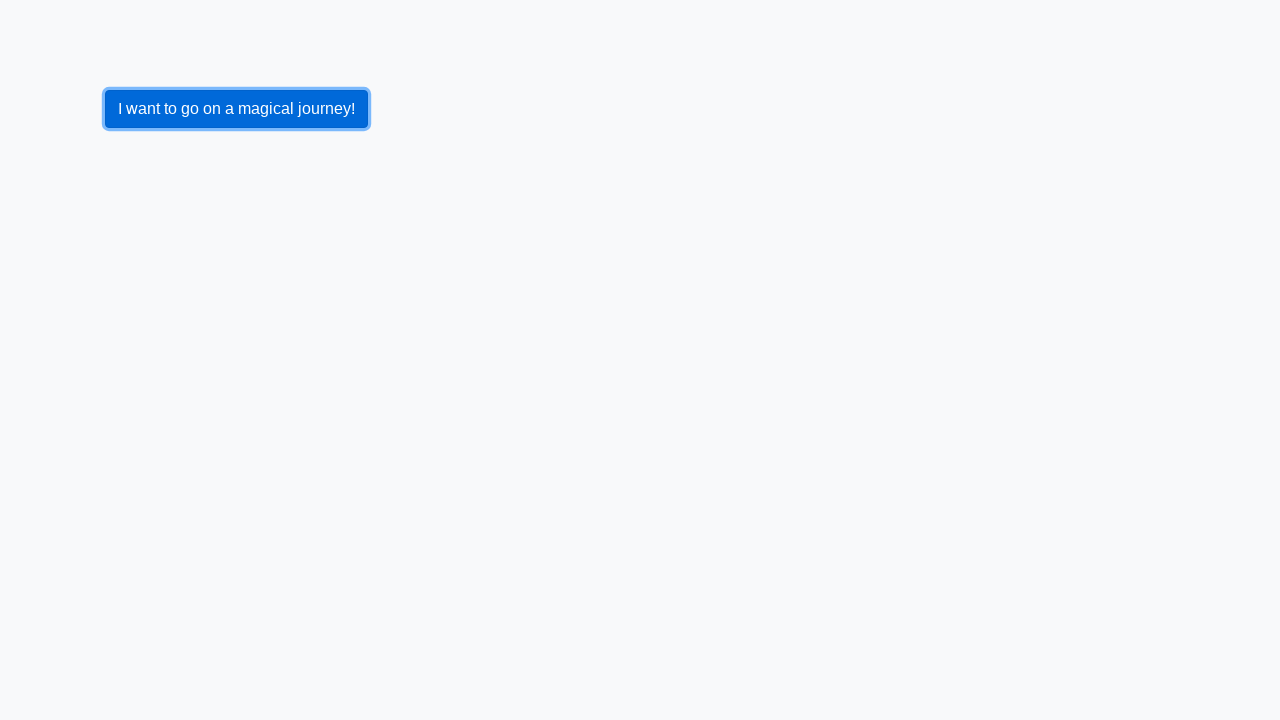

Waited for dialog to be processed
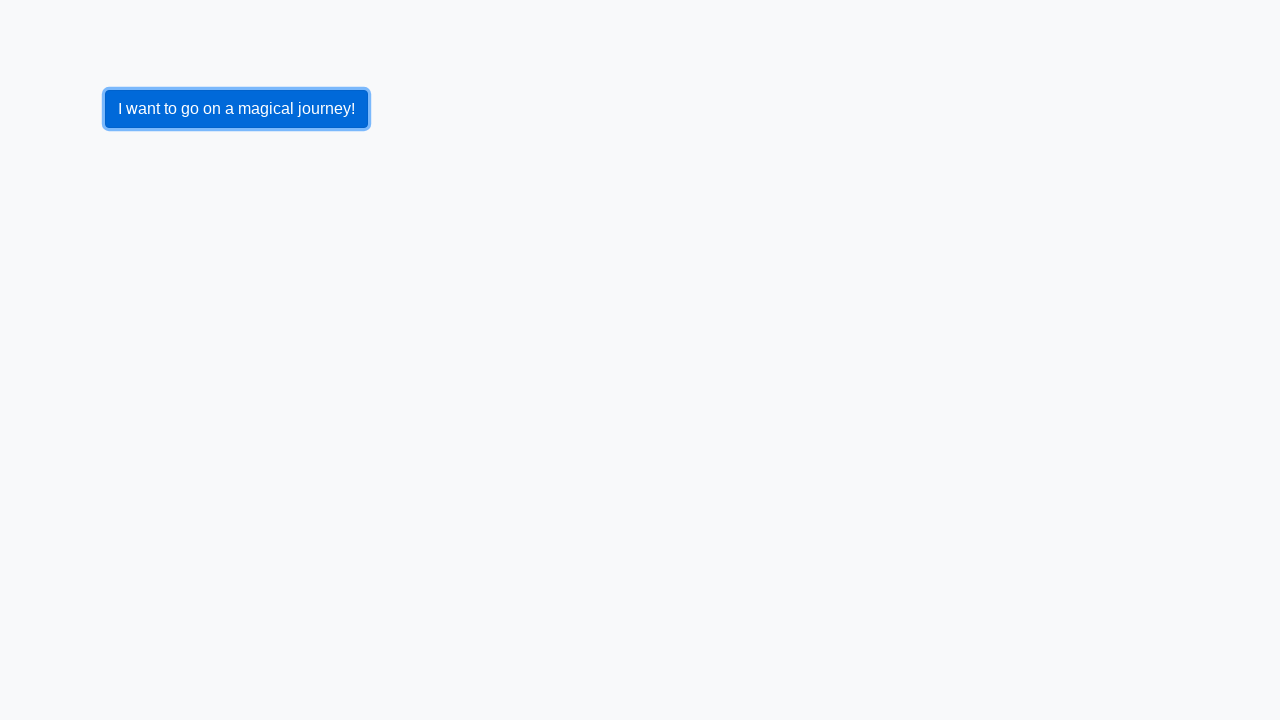

Registered dialog handler for future dialogs
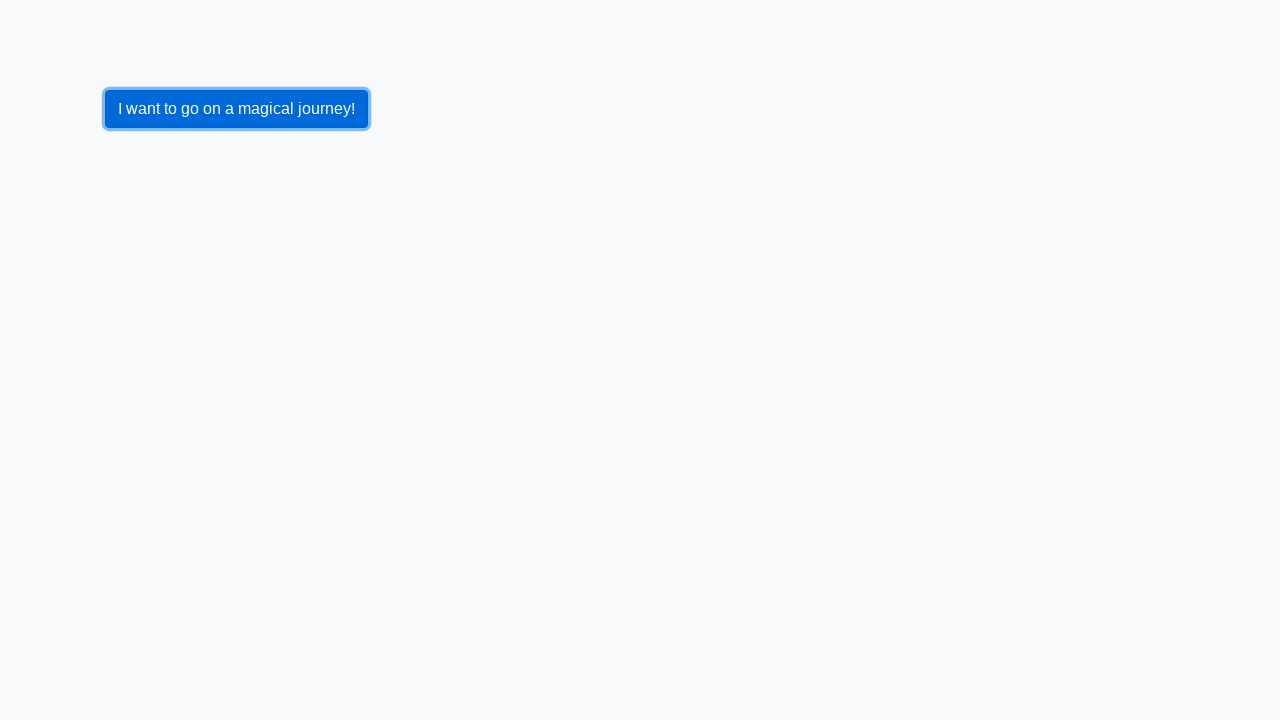

Clicked button again to trigger confirm dialog at (236, 109) on button.btn
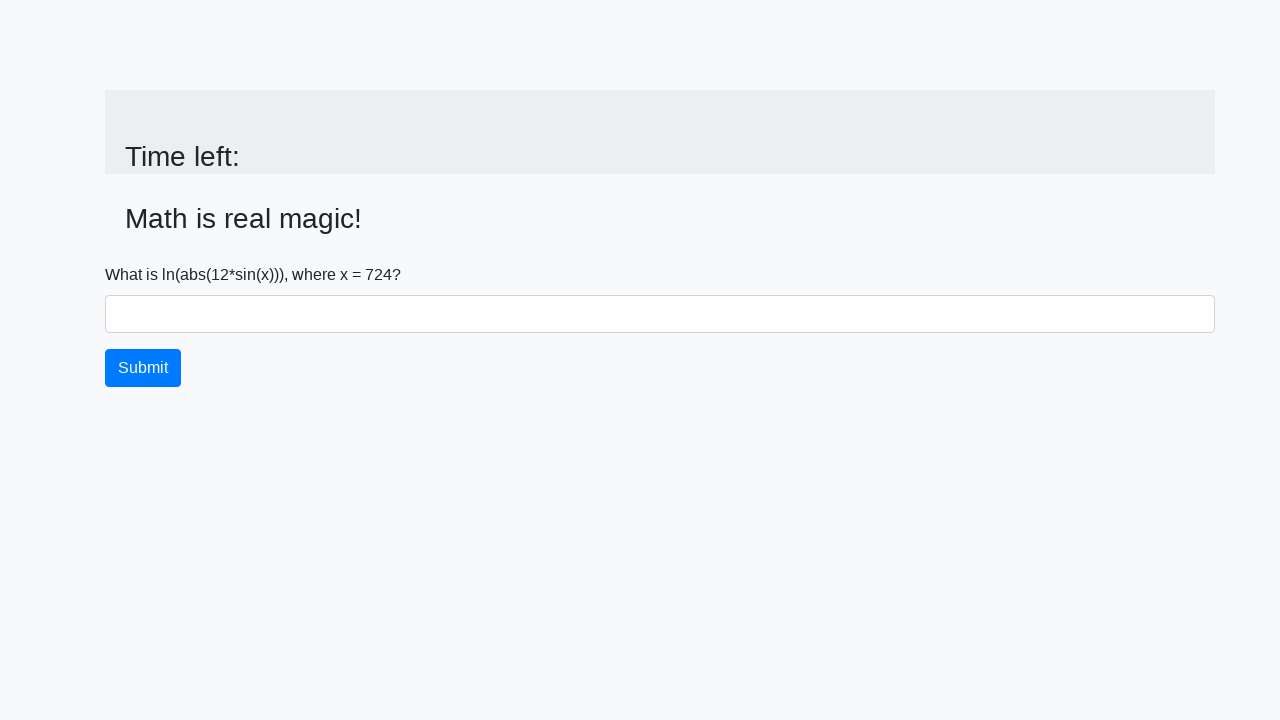

Waited for input value element to appear on page
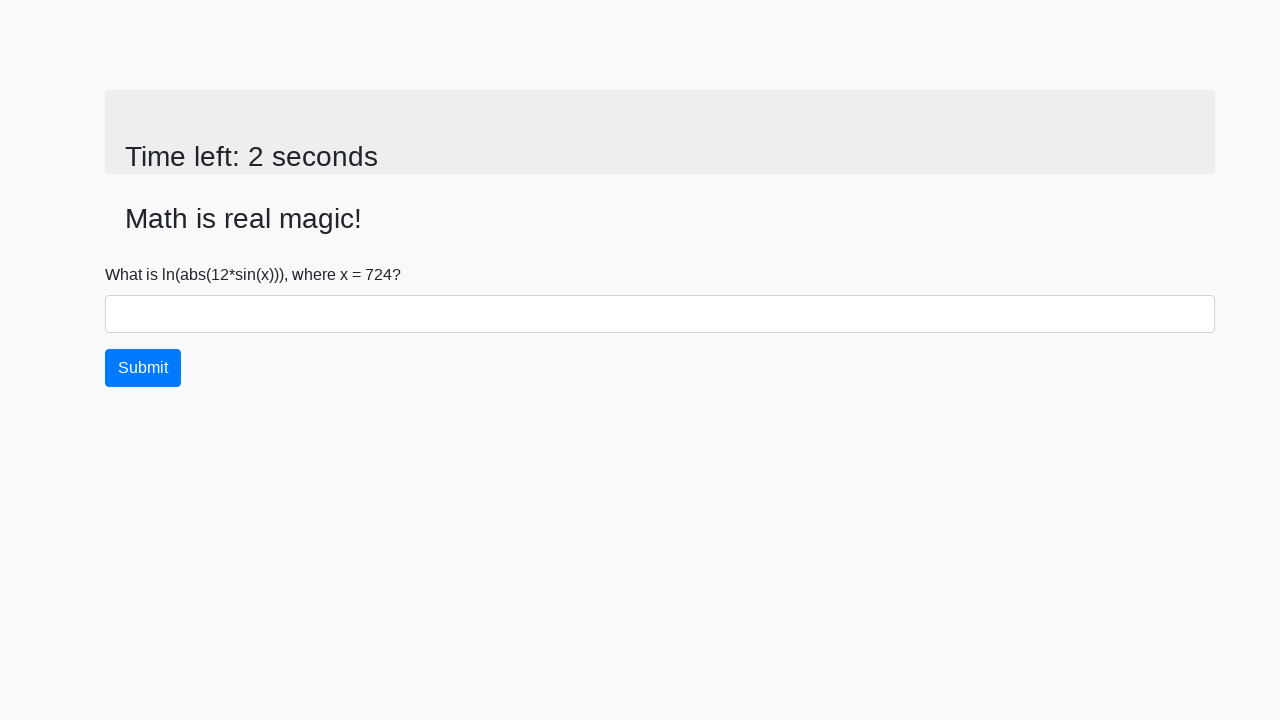

Retrieved x value from page: 724
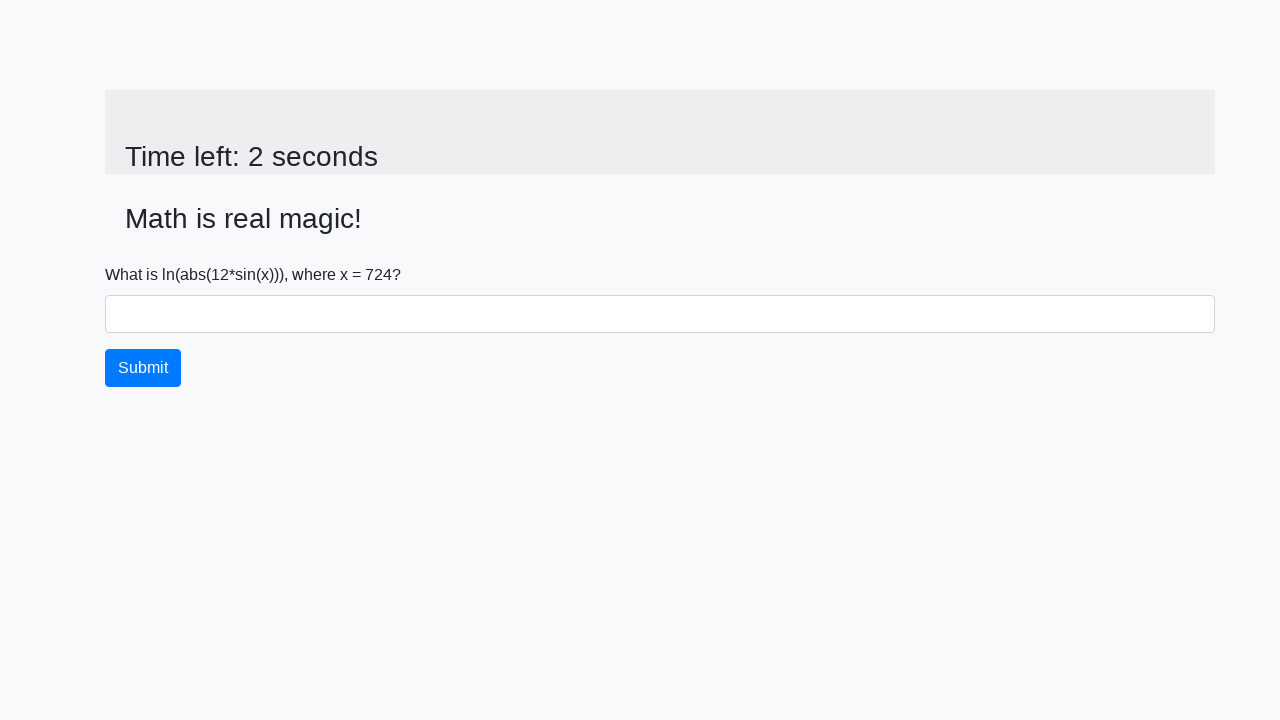

Calculated answer using math formula: 2.475477936449424
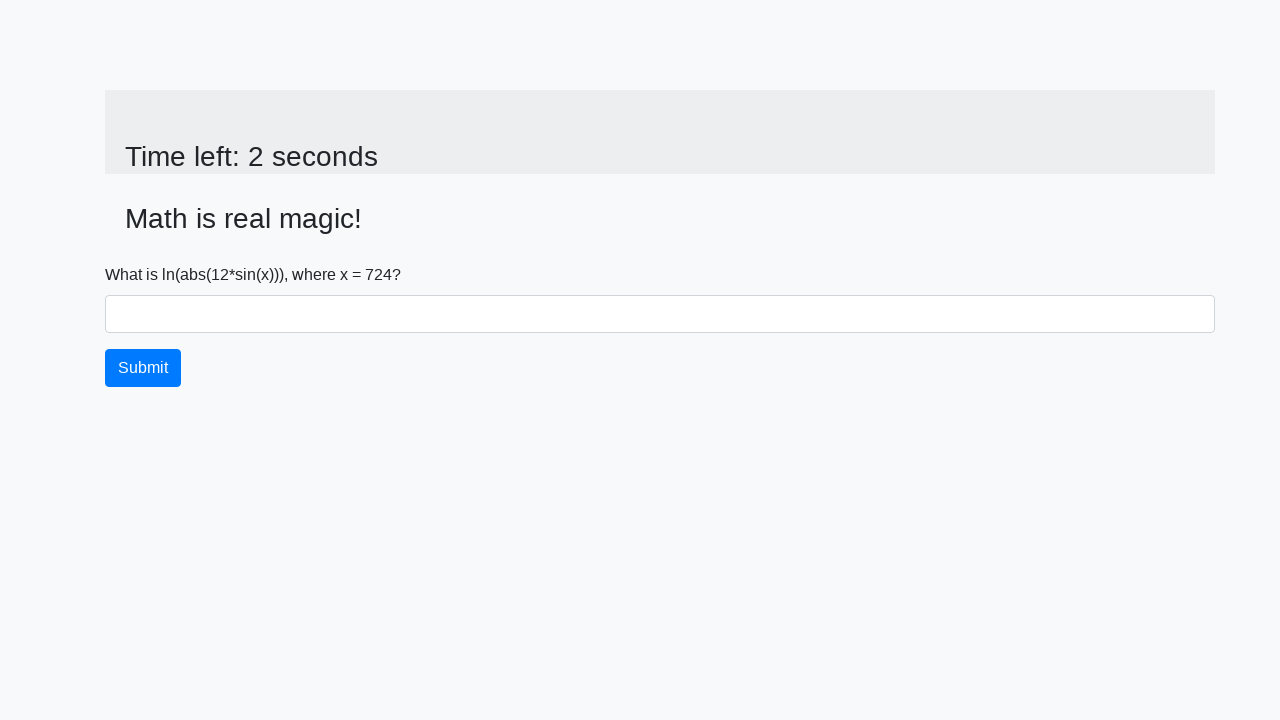

Filled answer field with calculated value: 2.475477936449424 on #answer
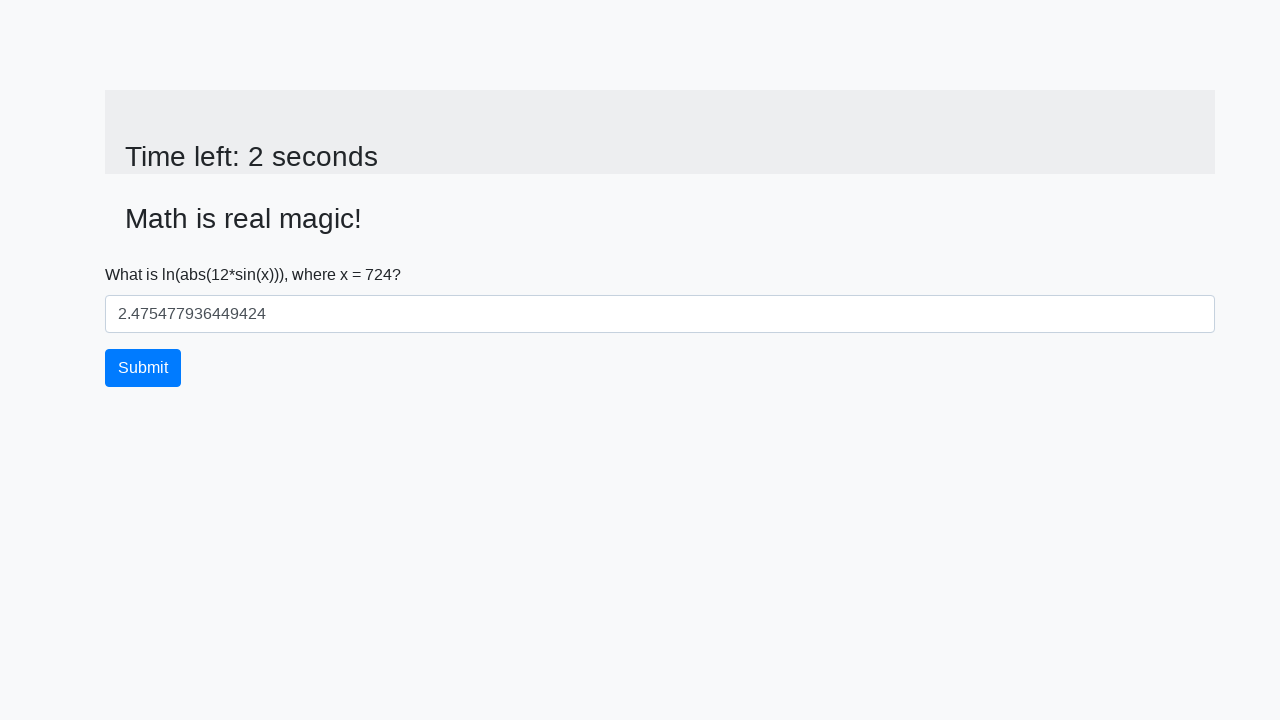

Clicked submit button to submit answer at (143, 368) on button.btn
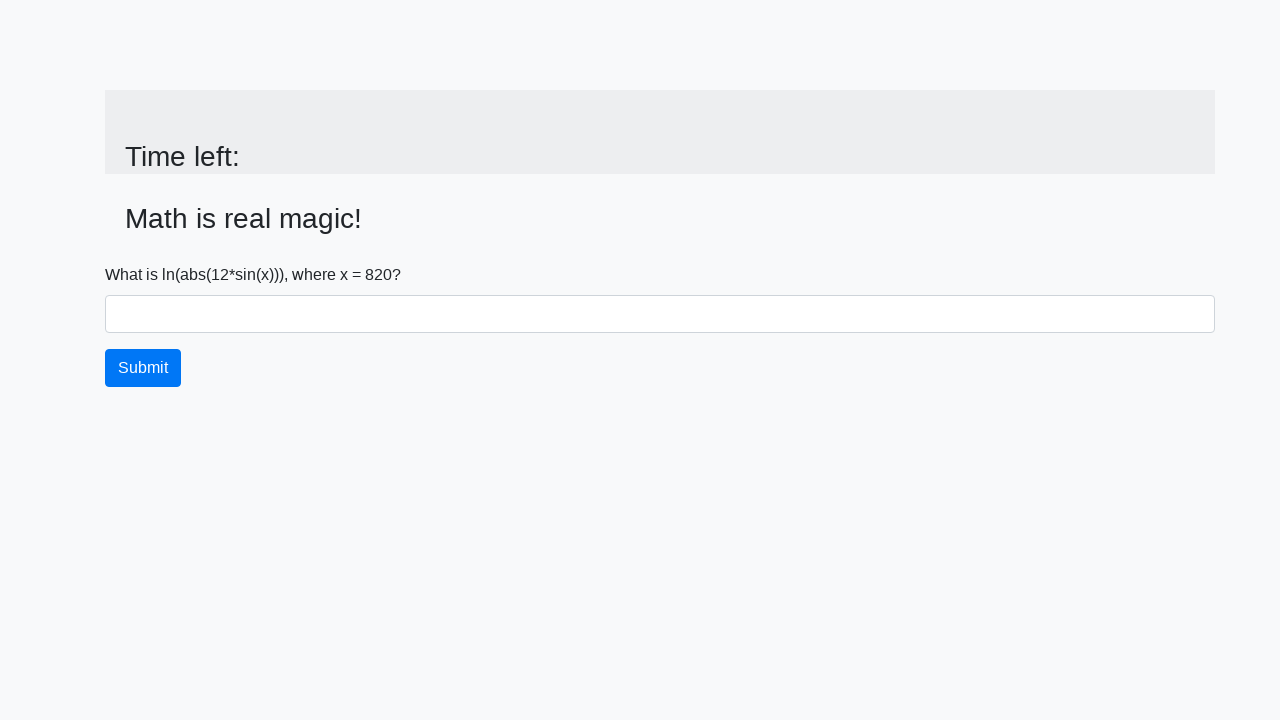

Waited for result alert to be processed and accepted
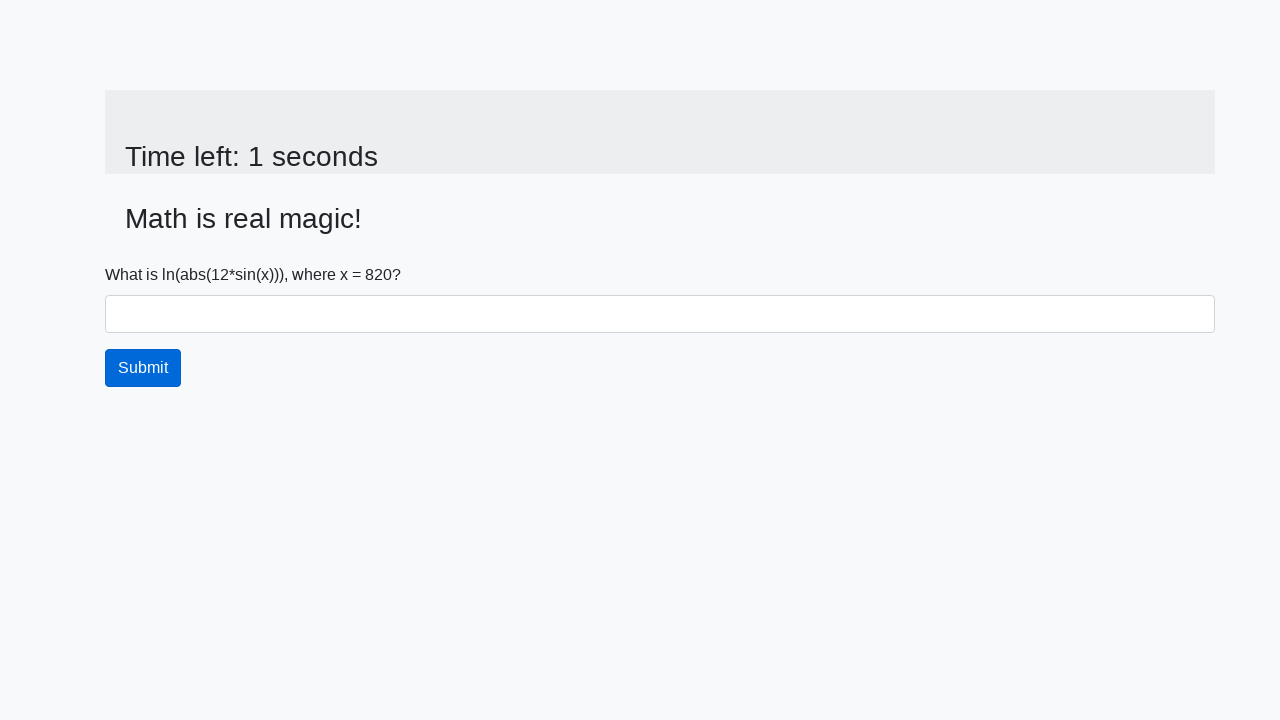

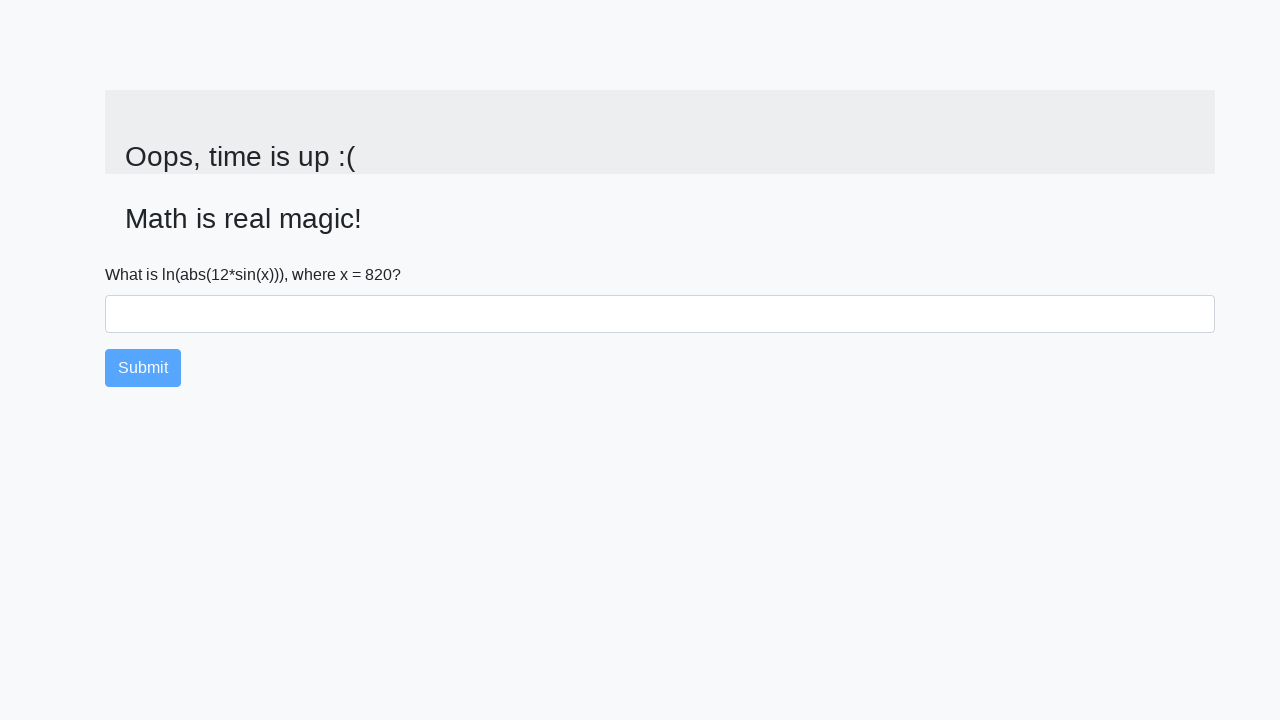